Navigates to the Automation Exercise website and maximizes the browser window

Starting URL: https://automationexercise.com/

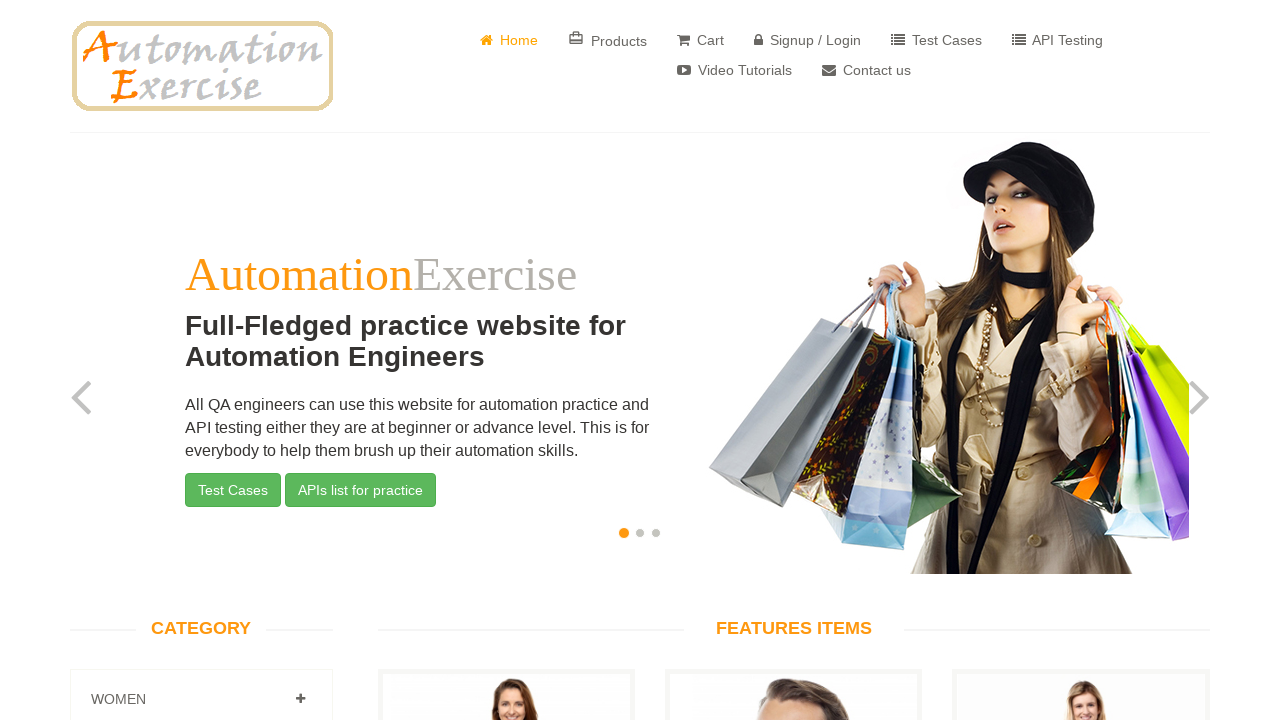

Maximized browser window to full screen
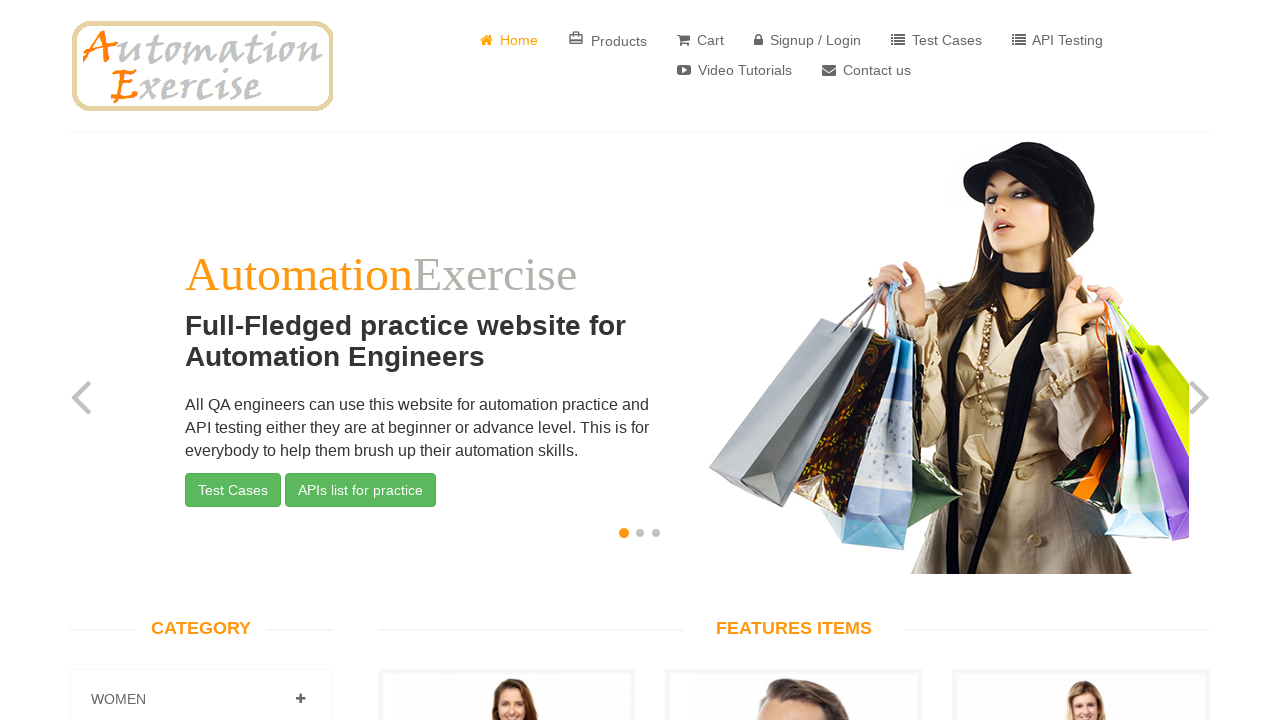

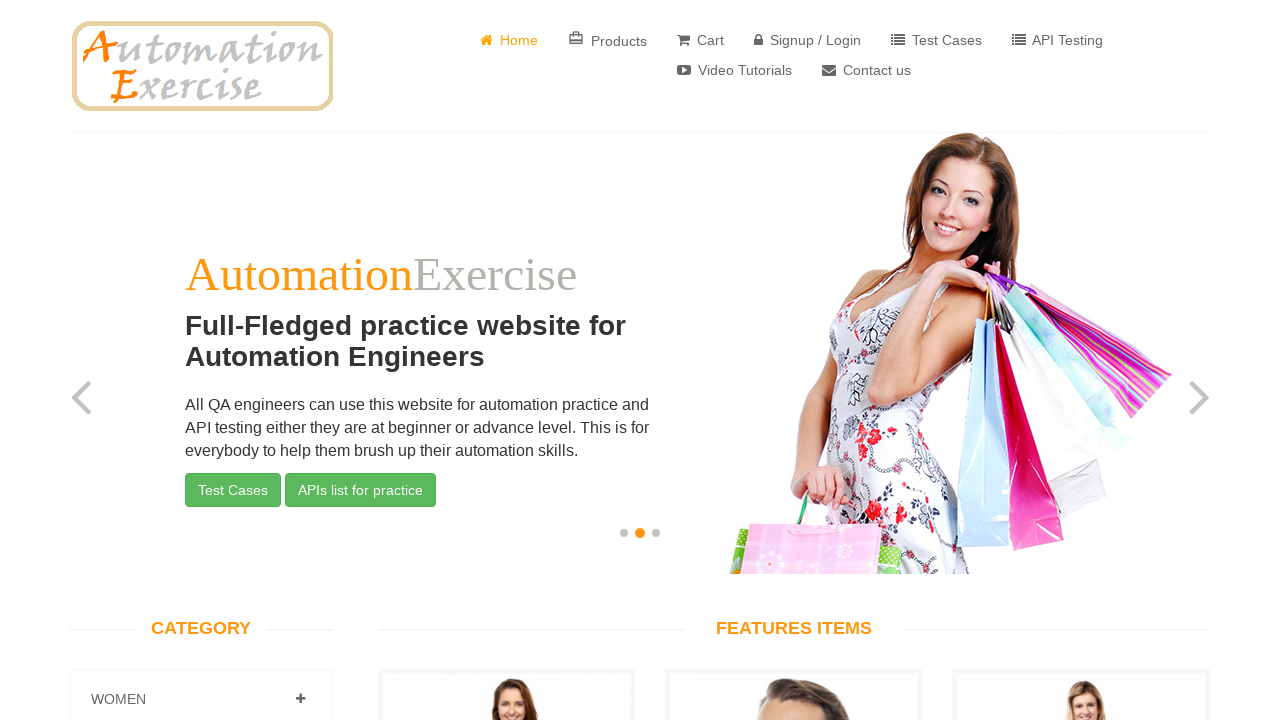